Tests JavaScript prompt alert by entering text into the prompt dialog and accepting it

Starting URL: https://automationfc.github.io/basic-form/index.html

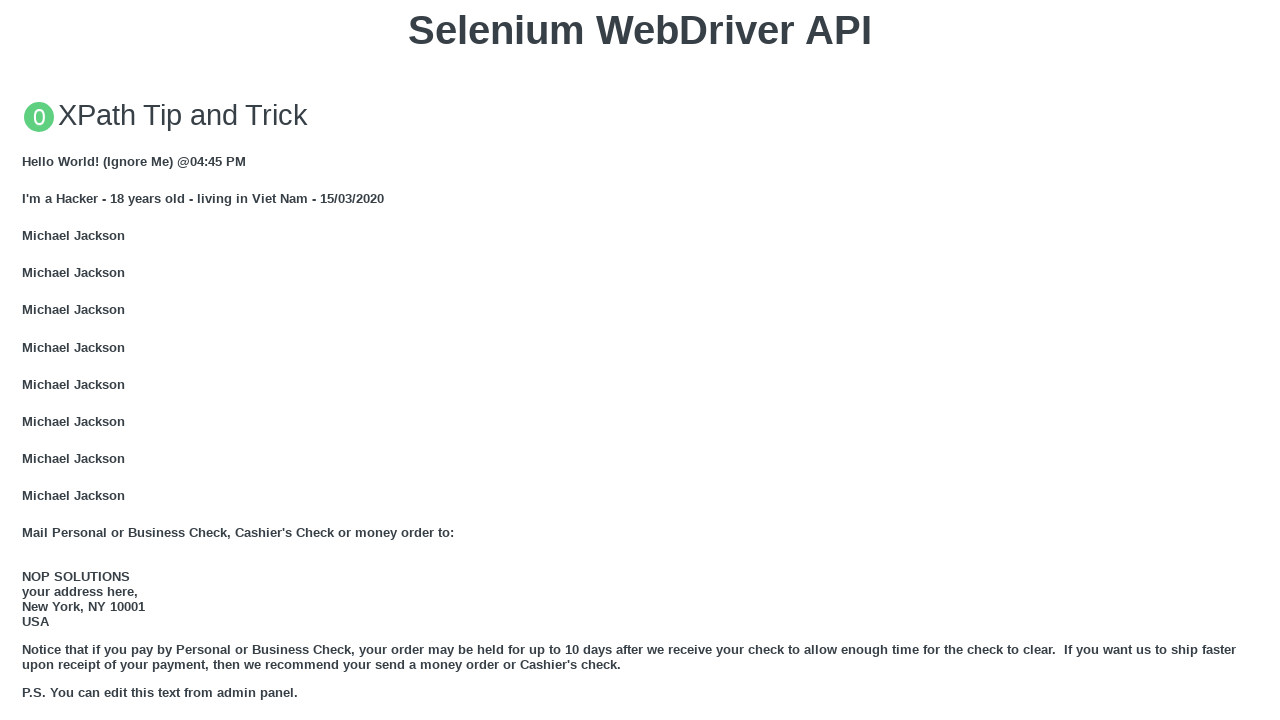

Set up dialog handler to accept prompt with text 'Kane Auto Test'
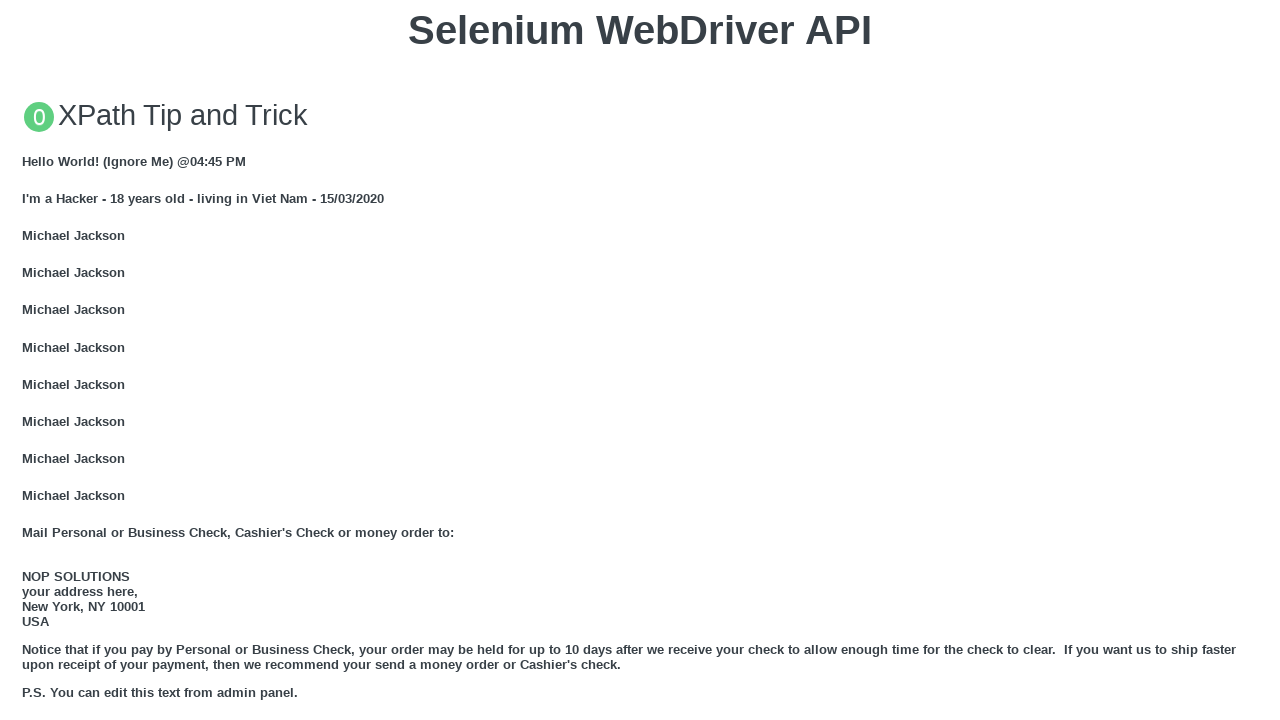

Clicked 'Click for JS Prompt' button to trigger JavaScript prompt dialog at (640, 360) on button:text('Click for JS Prompt')
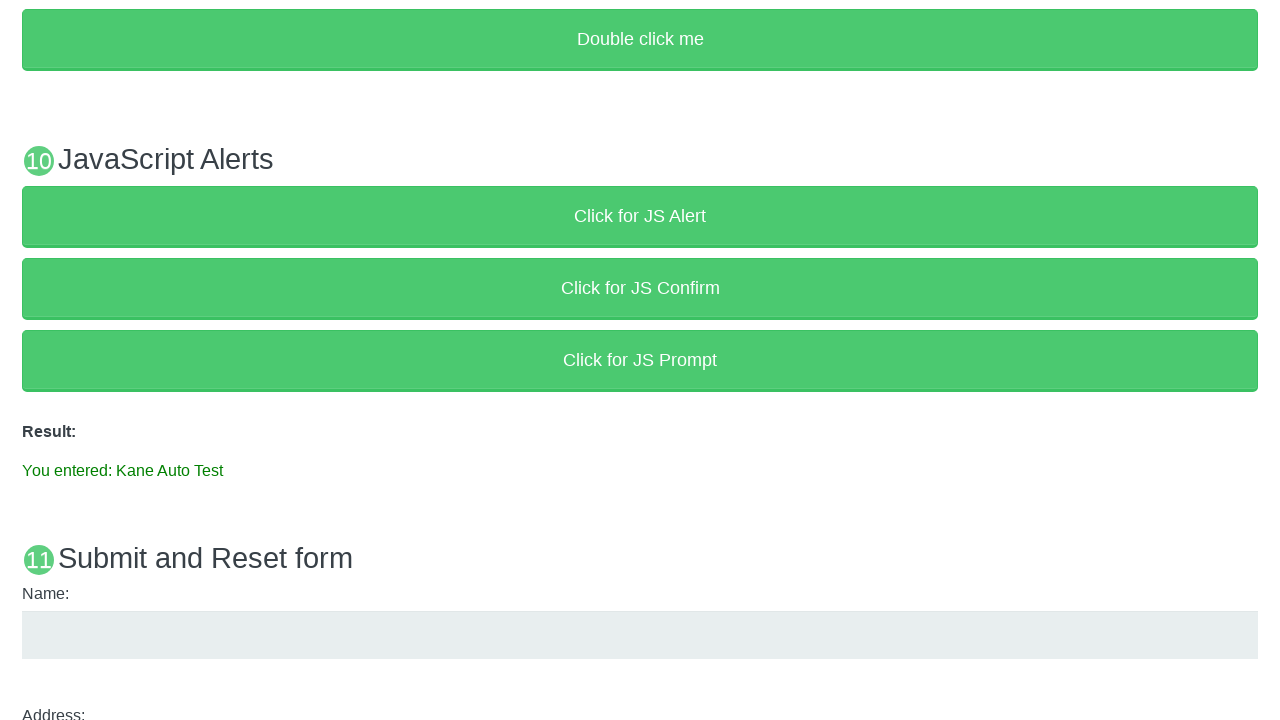

Waited for result element to appear
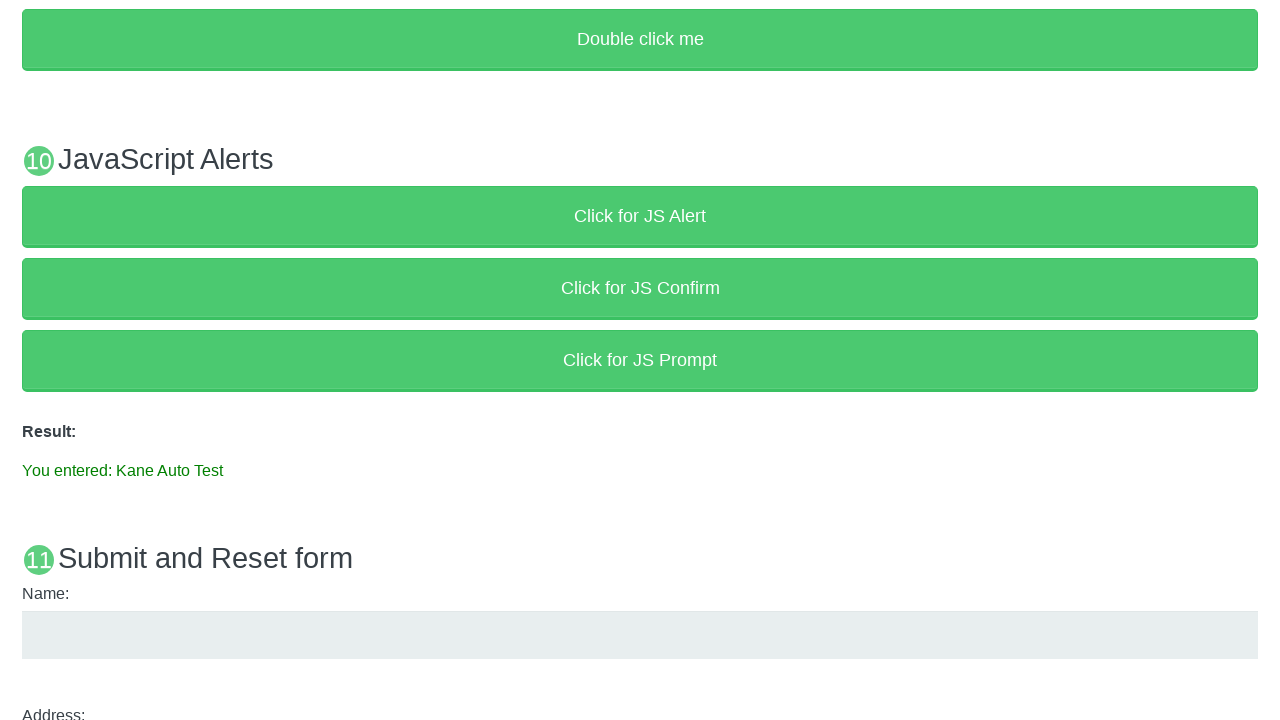

Verified that result displays 'You entered: Kane Auto Test'
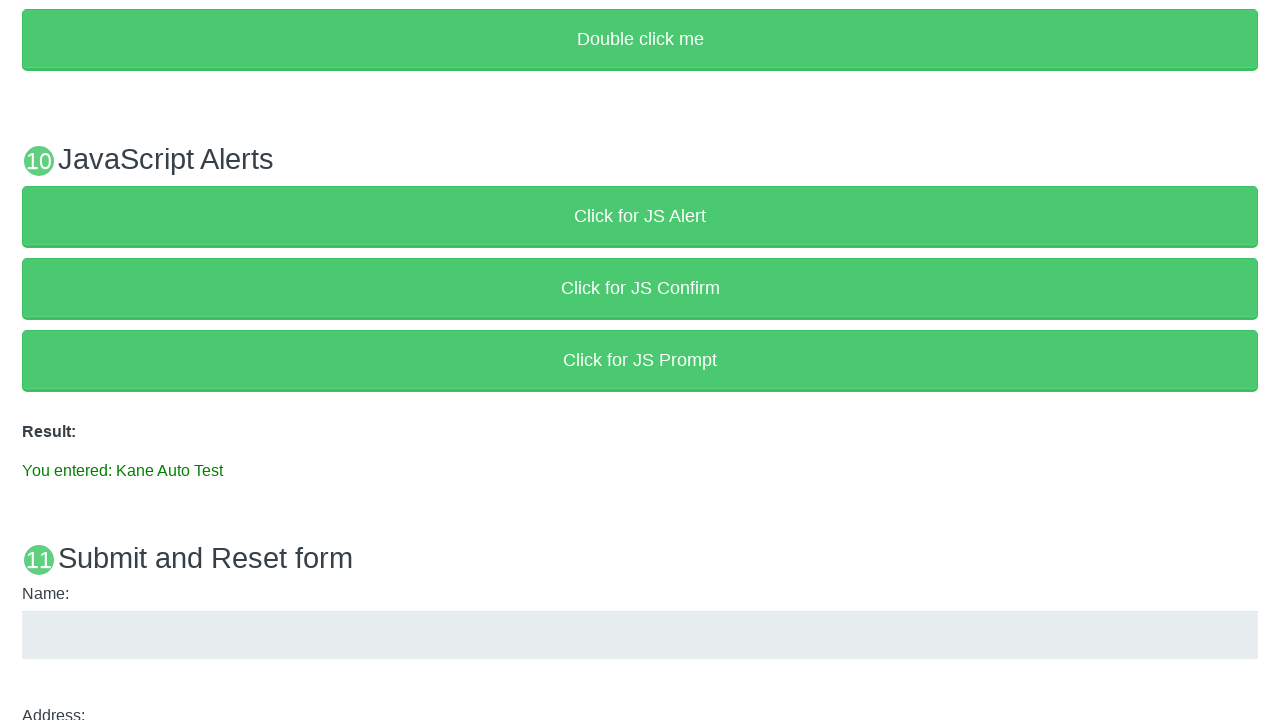

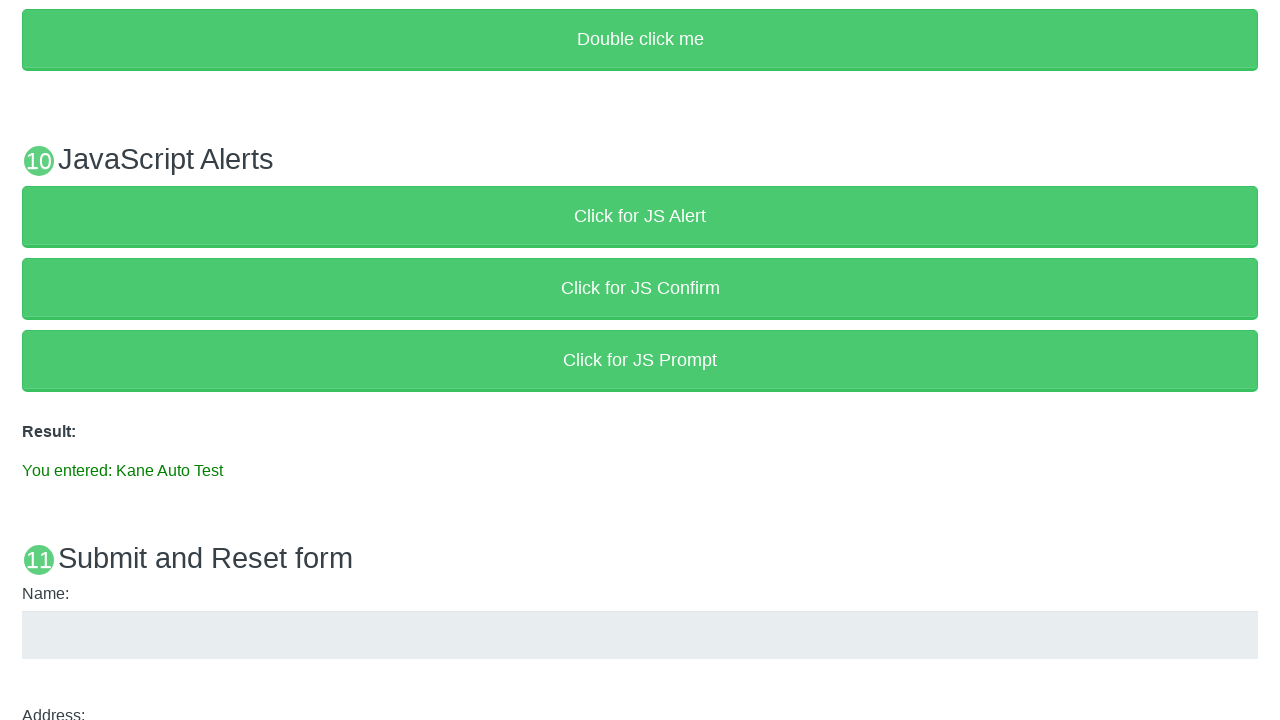